Tests marking individual todo items as complete by checking their checkboxes.

Starting URL: https://demo.playwright.dev/todomvc

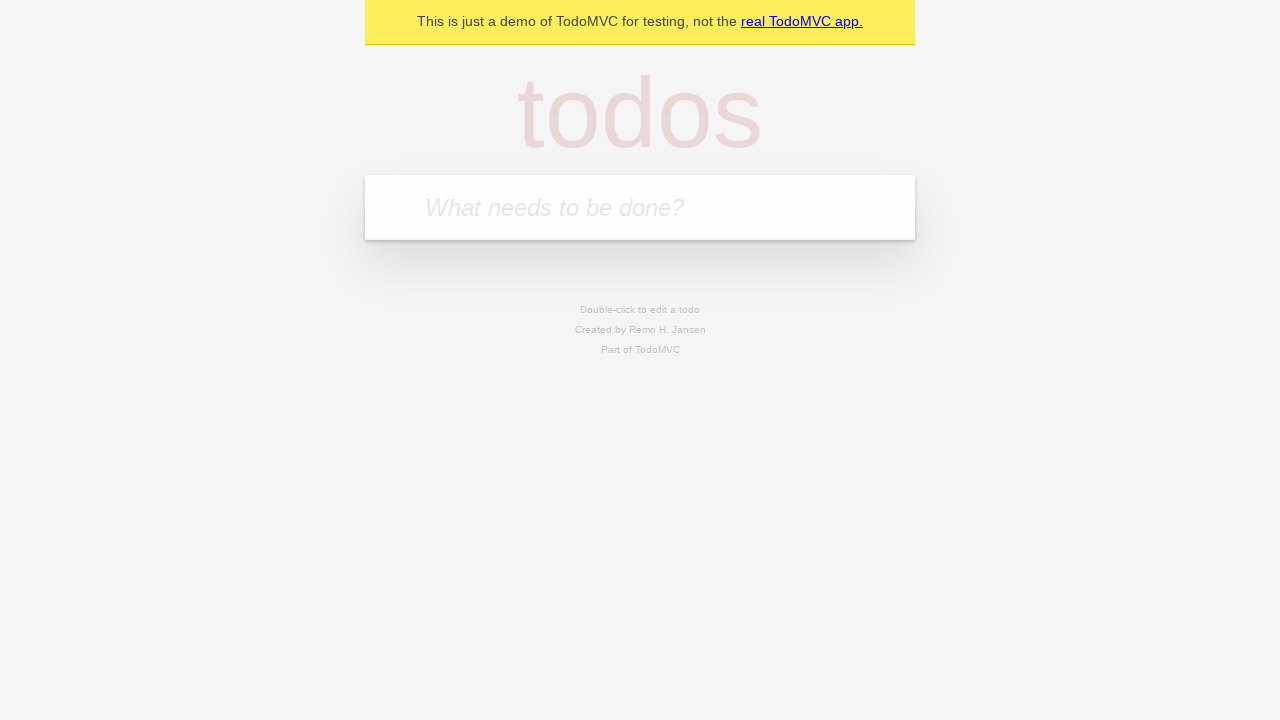

Located the todo input field
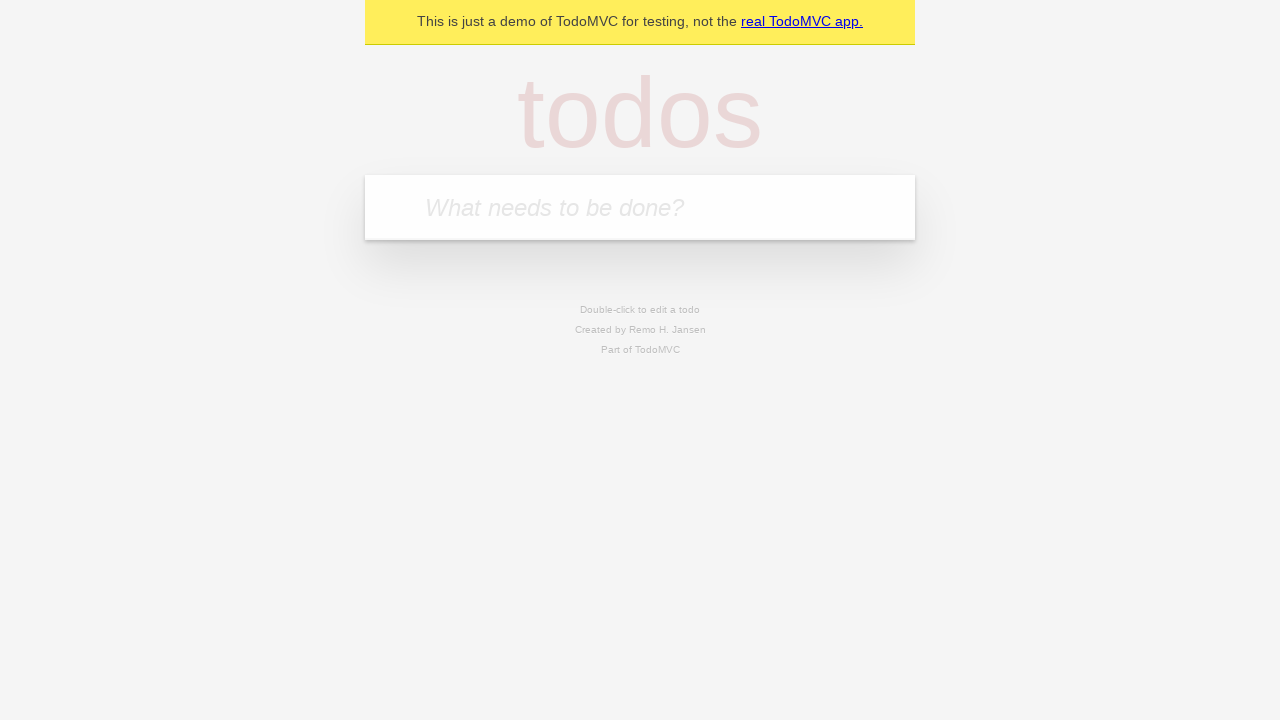

Filled todo input with 'buy some cheese' on internal:attr=[placeholder="What needs to be done?"i]
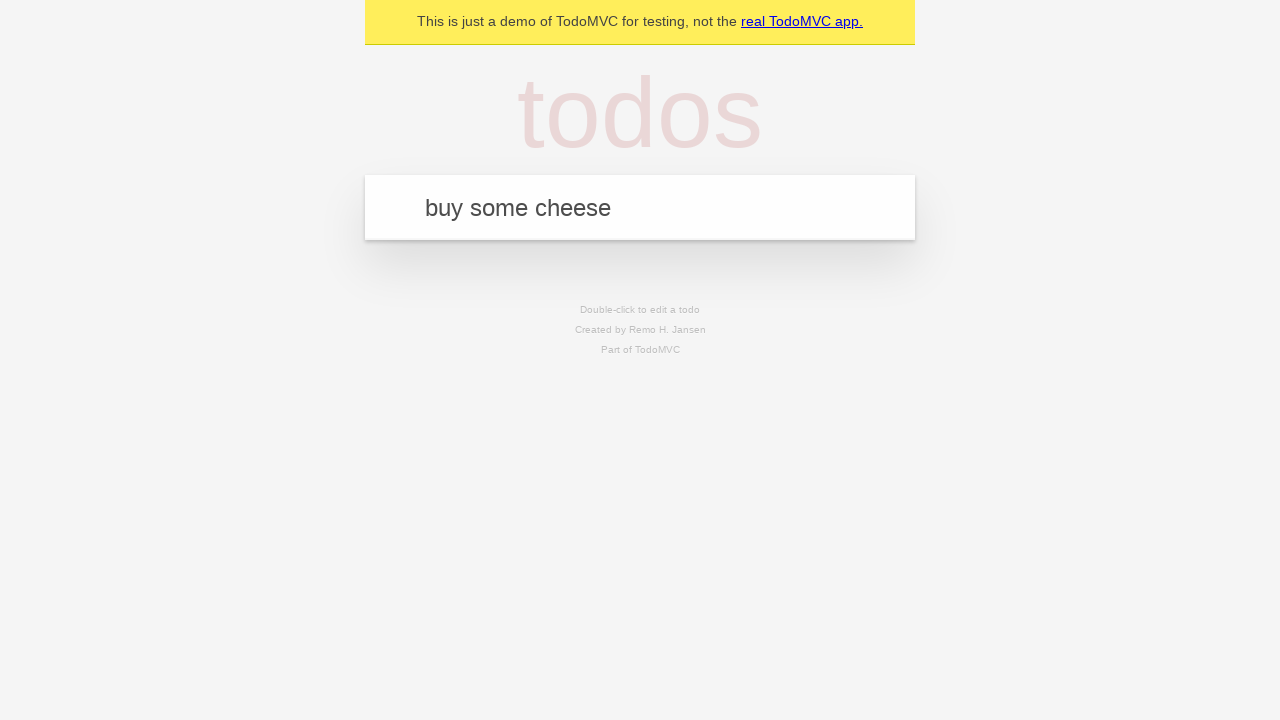

Pressed Enter to create first todo item on internal:attr=[placeholder="What needs to be done?"i]
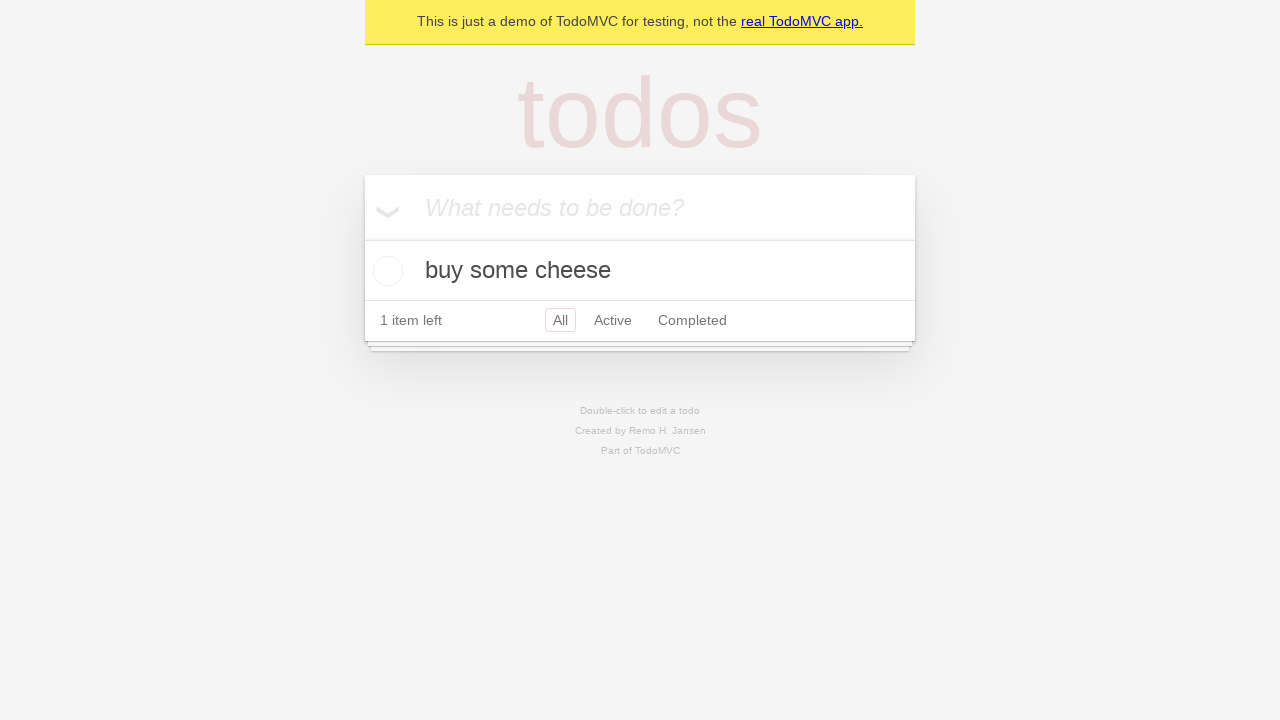

Filled todo input with 'feed the cat' on internal:attr=[placeholder="What needs to be done?"i]
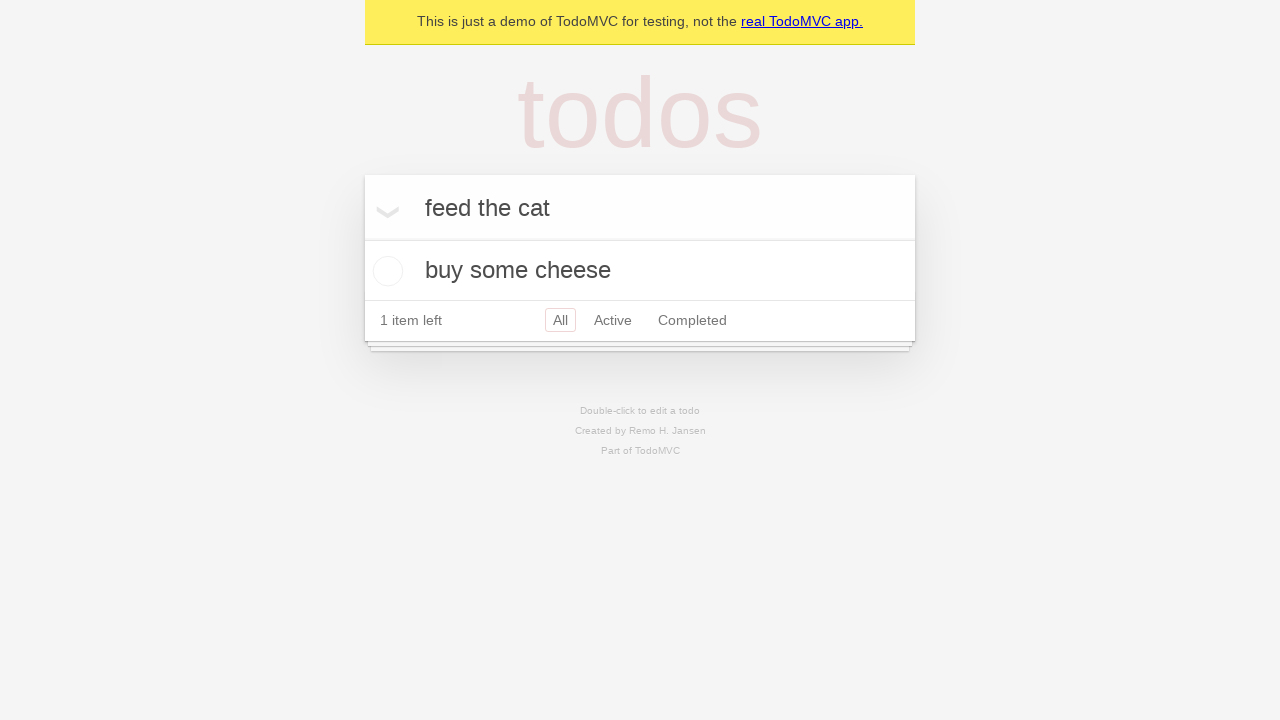

Pressed Enter to create second todo item on internal:attr=[placeholder="What needs to be done?"i]
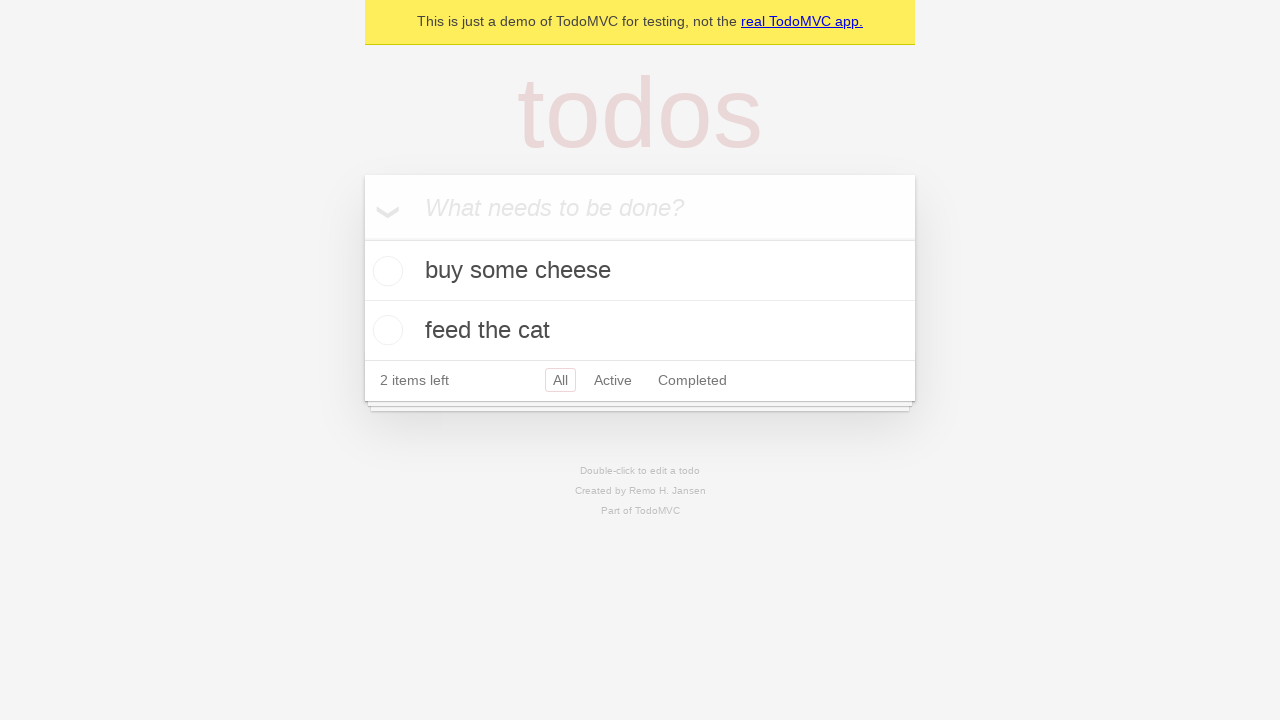

Waited for todo items to be created
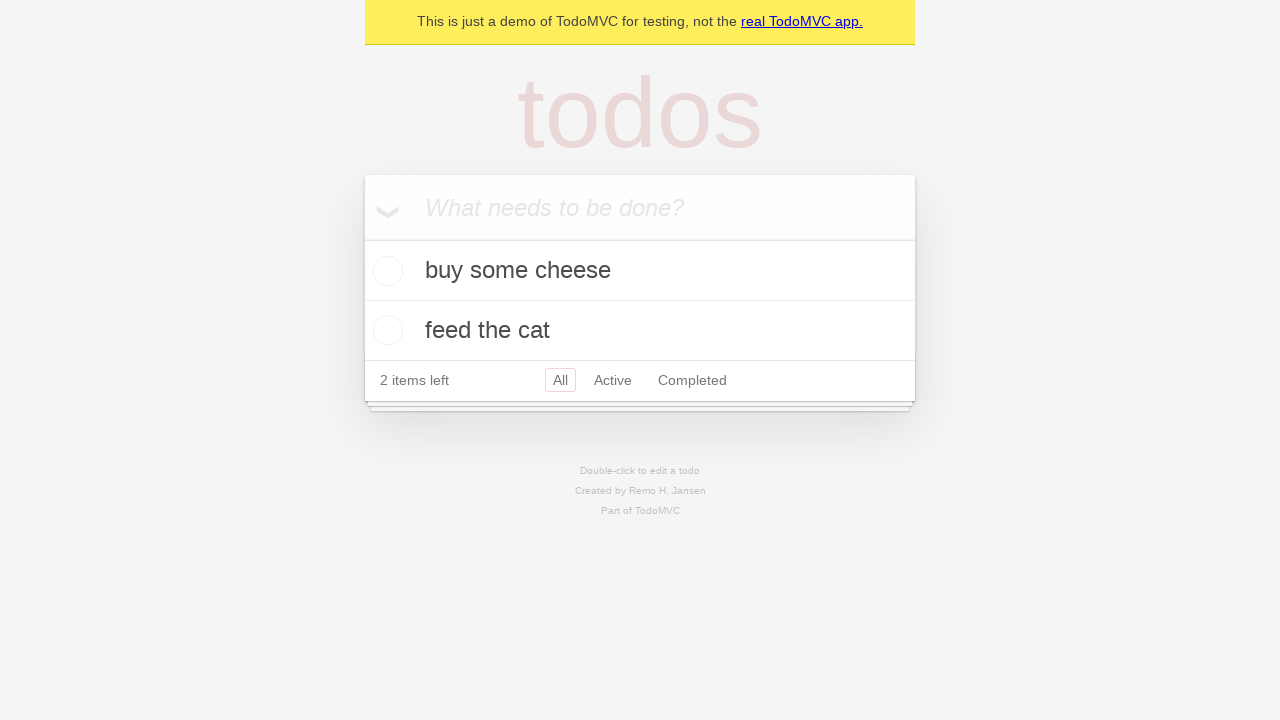

Located first todo item
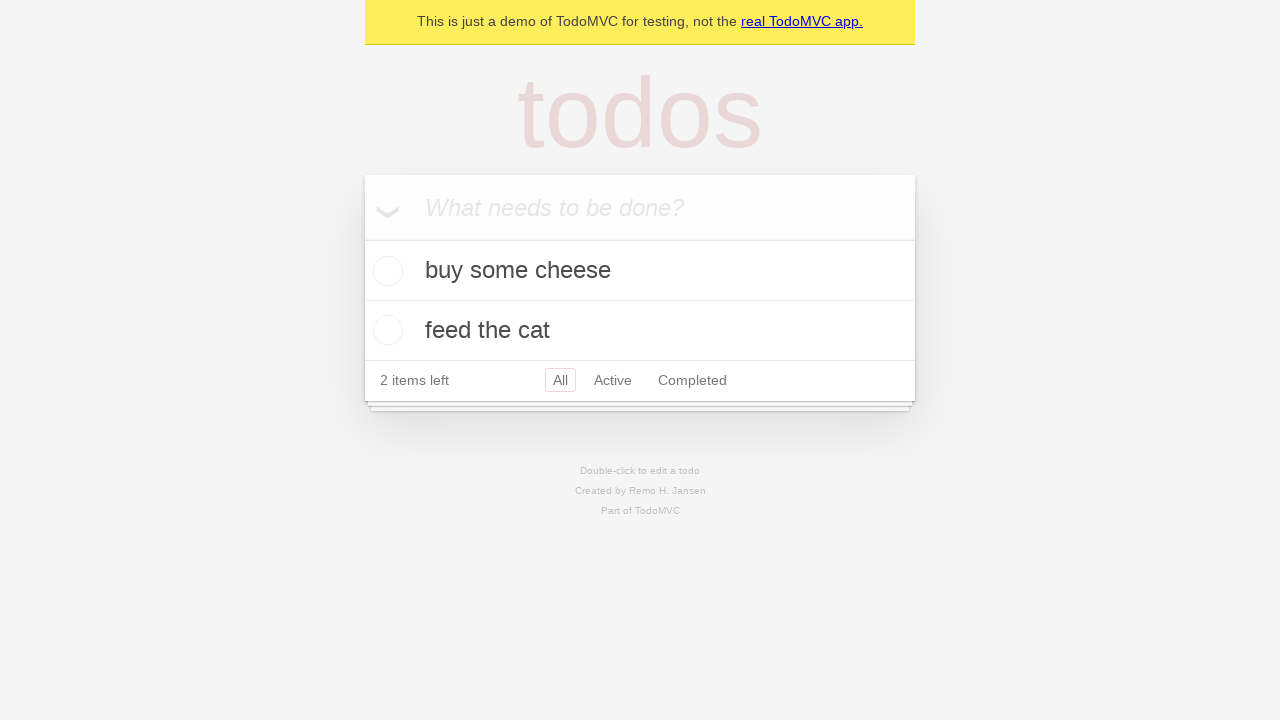

Checked the checkbox for first todo item at (385, 271) on internal:testid=[data-testid="todo-item"s] >> nth=0 >> internal:role=checkbox
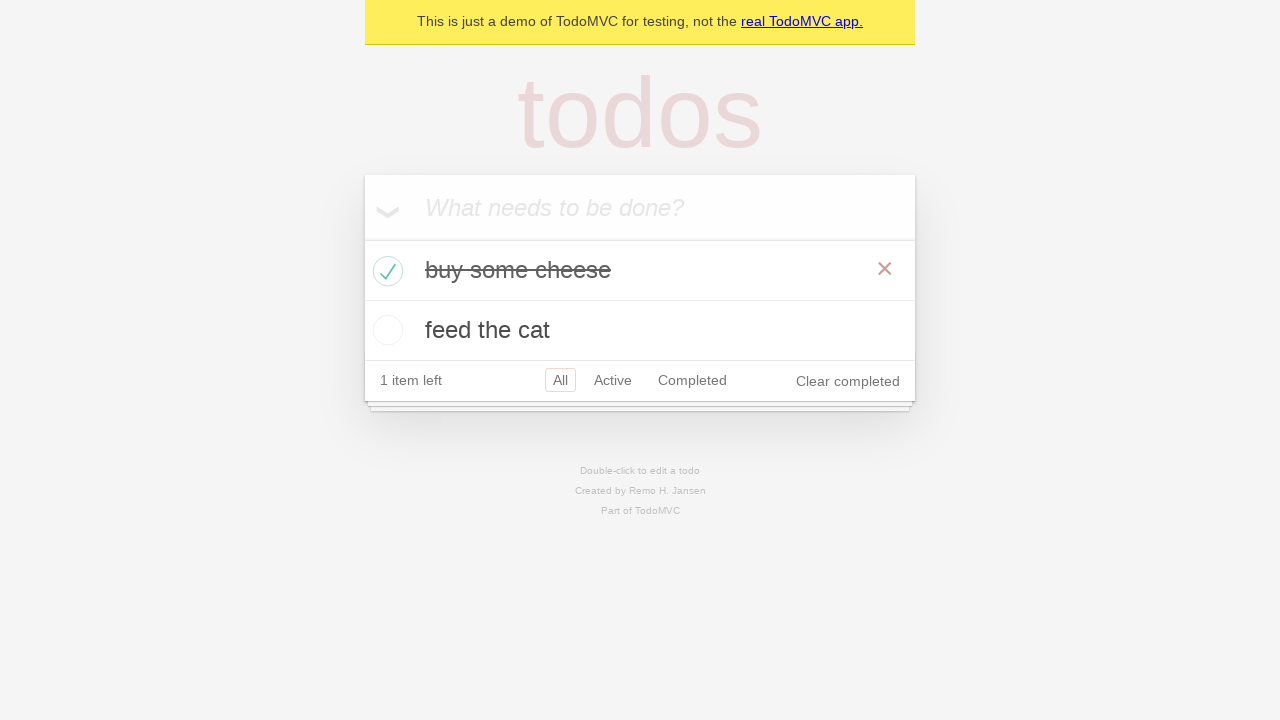

Located second todo item
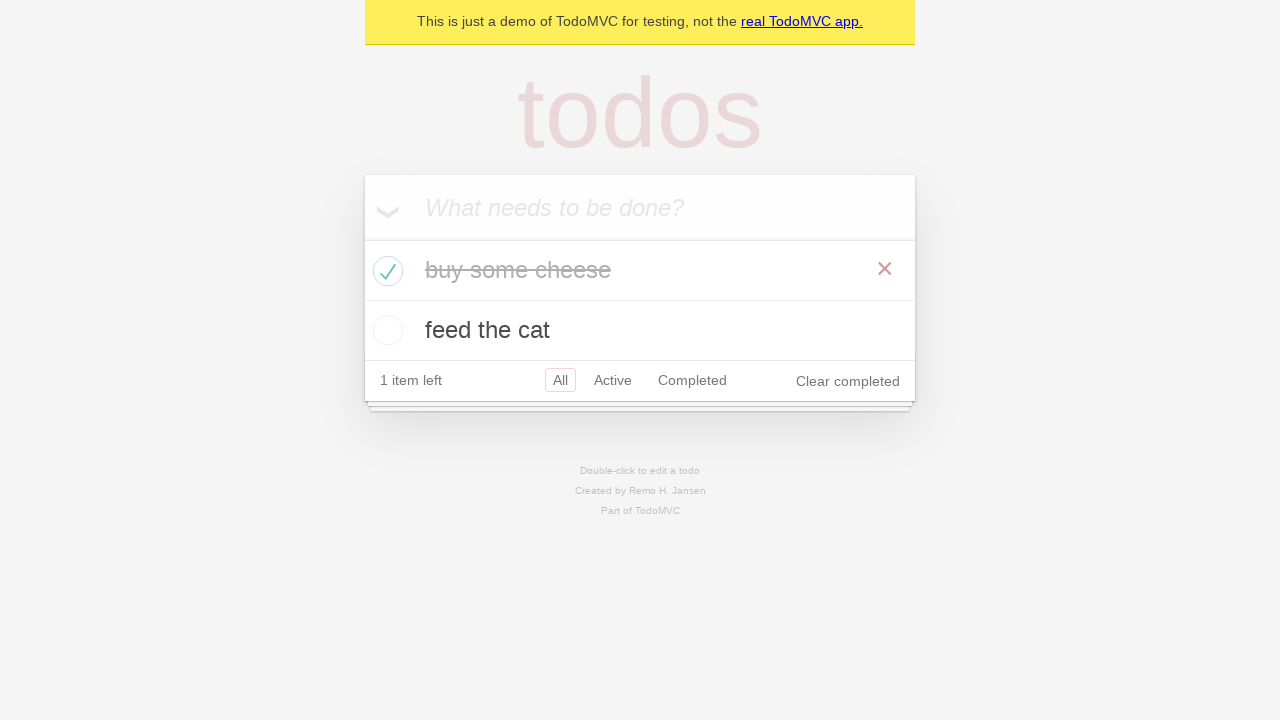

Checked the checkbox for second todo item at (385, 330) on internal:testid=[data-testid="todo-item"s] >> nth=1 >> internal:role=checkbox
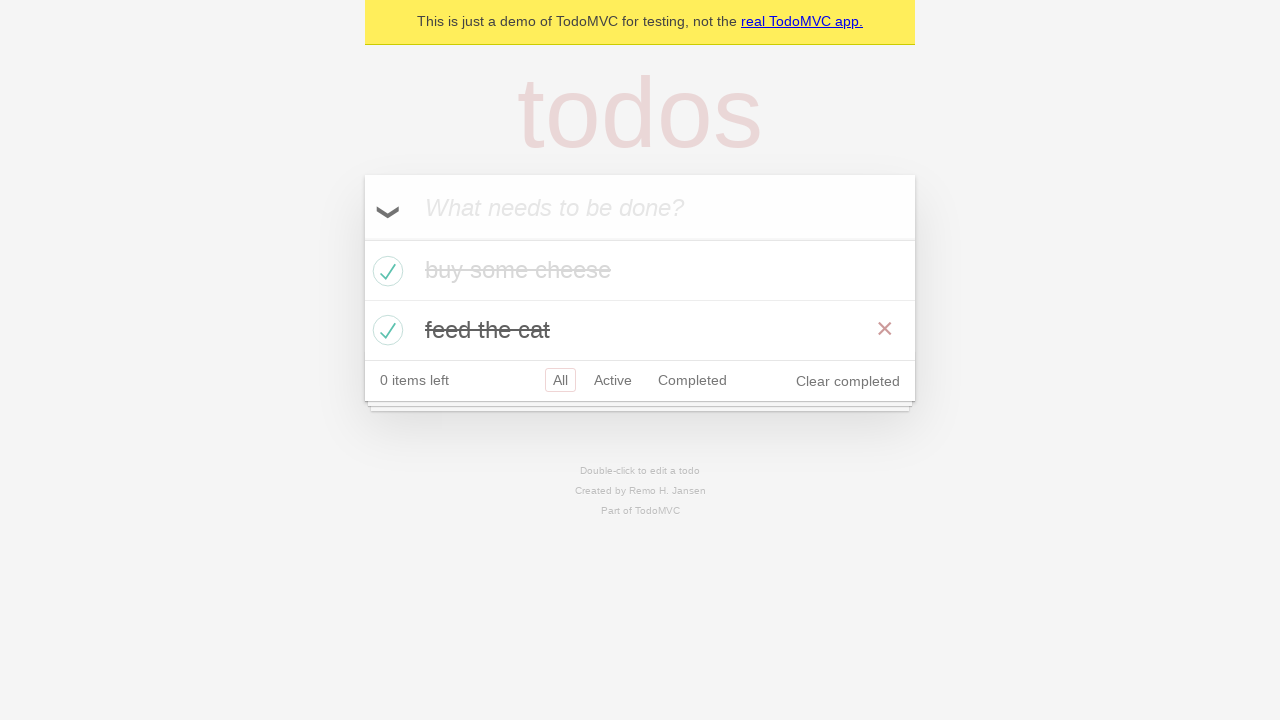

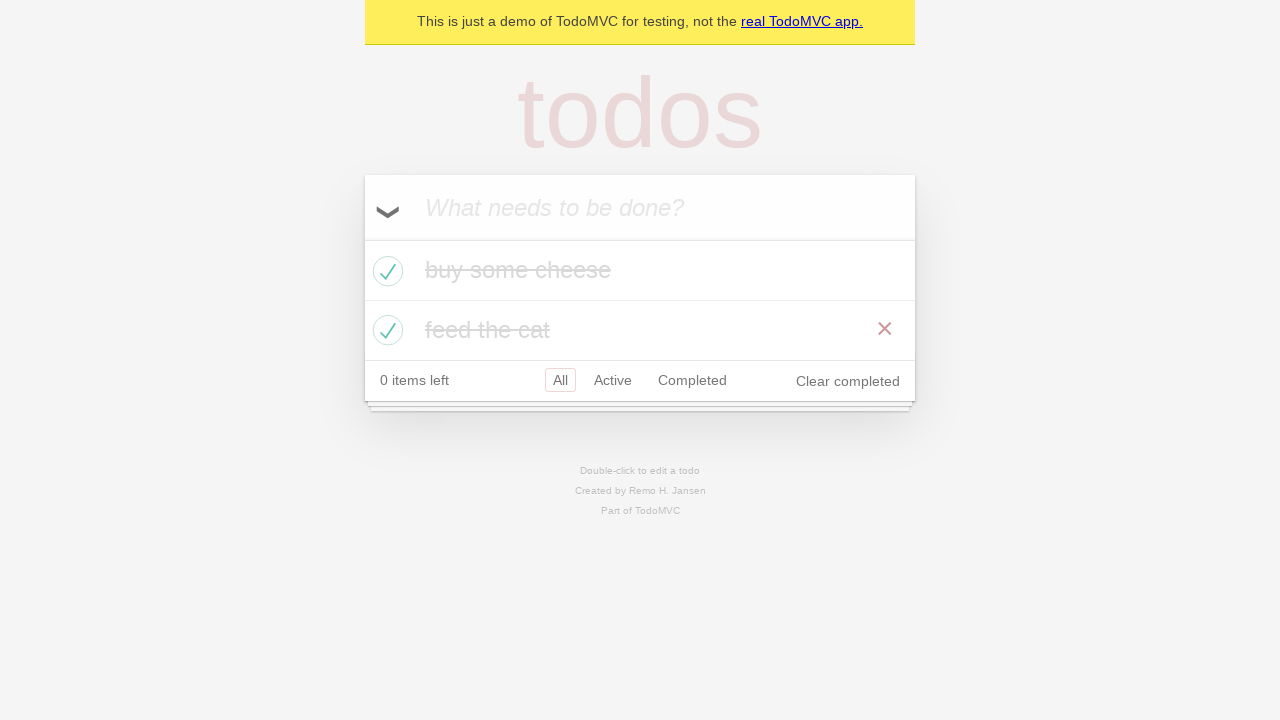